Tests the Photoreactor web application by filling a JSON configuration into a text area and clicking the render button to generate a visual output.

Starting URL: https://photoreactor.redpapr.com/

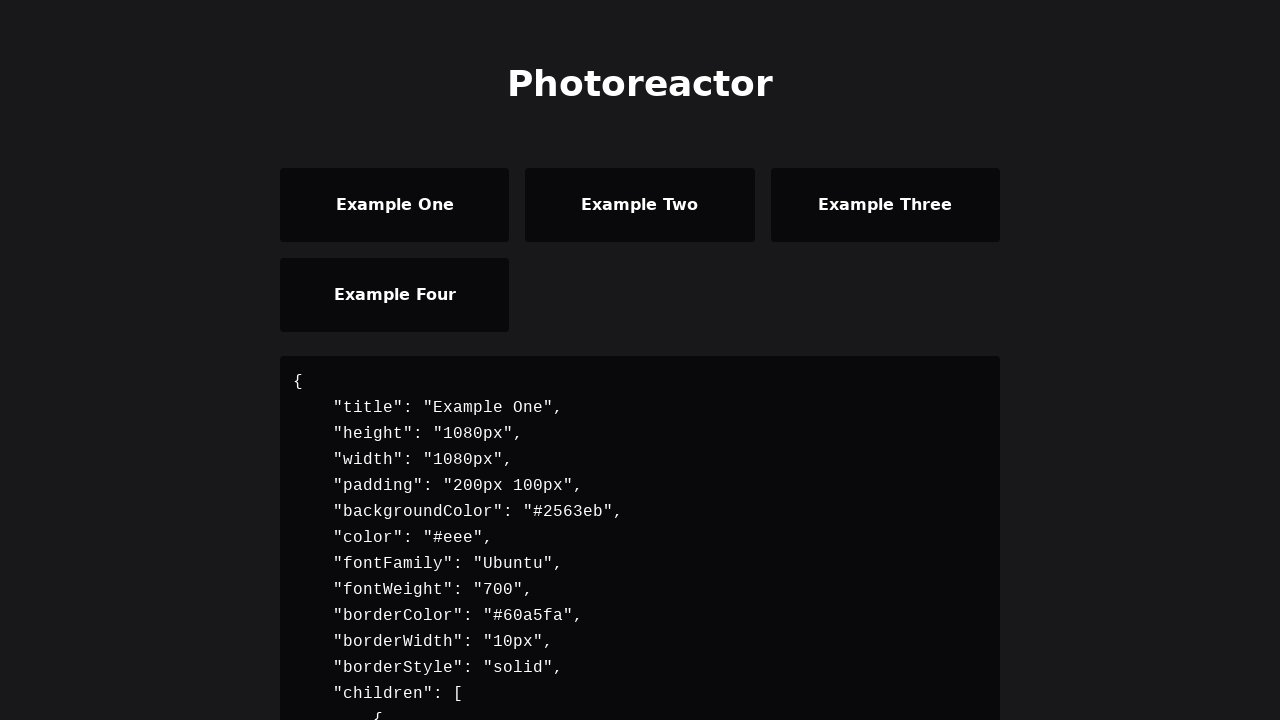

Filled input text area with JSON configuration for Photoreactor on #inputTextArea
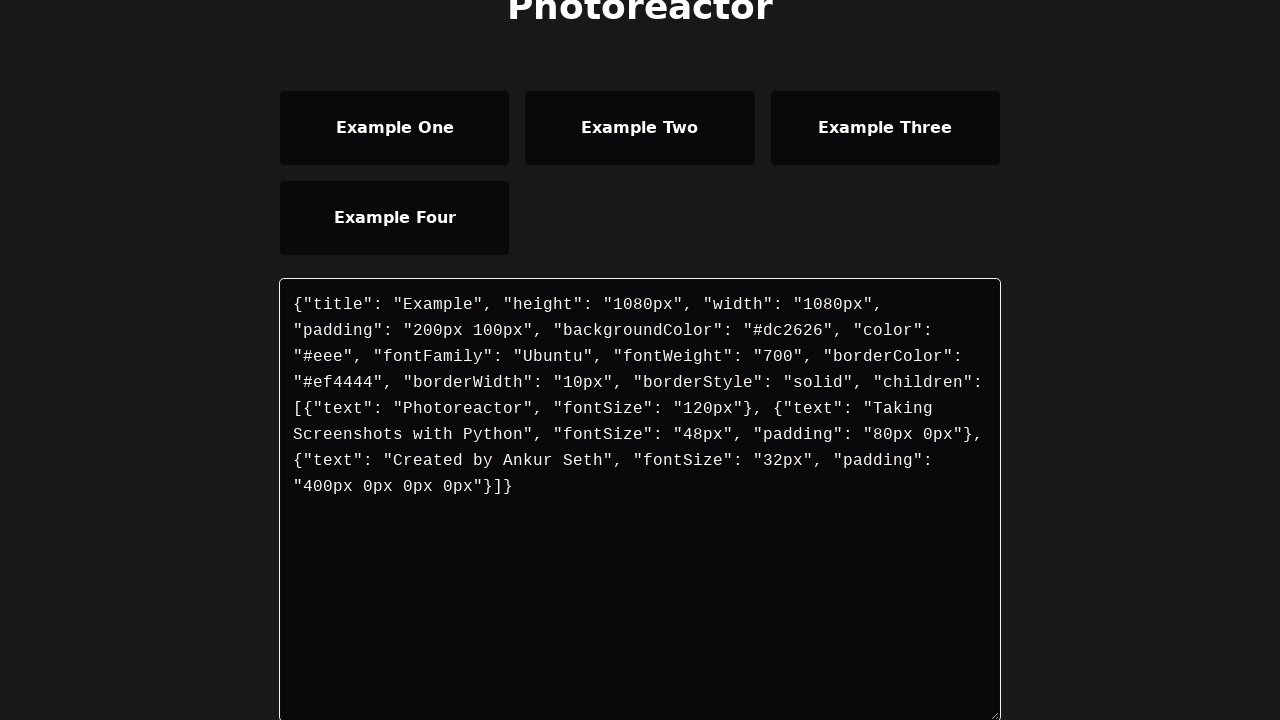

Clicked render button to generate visual output at (364, 407) on #renderButton
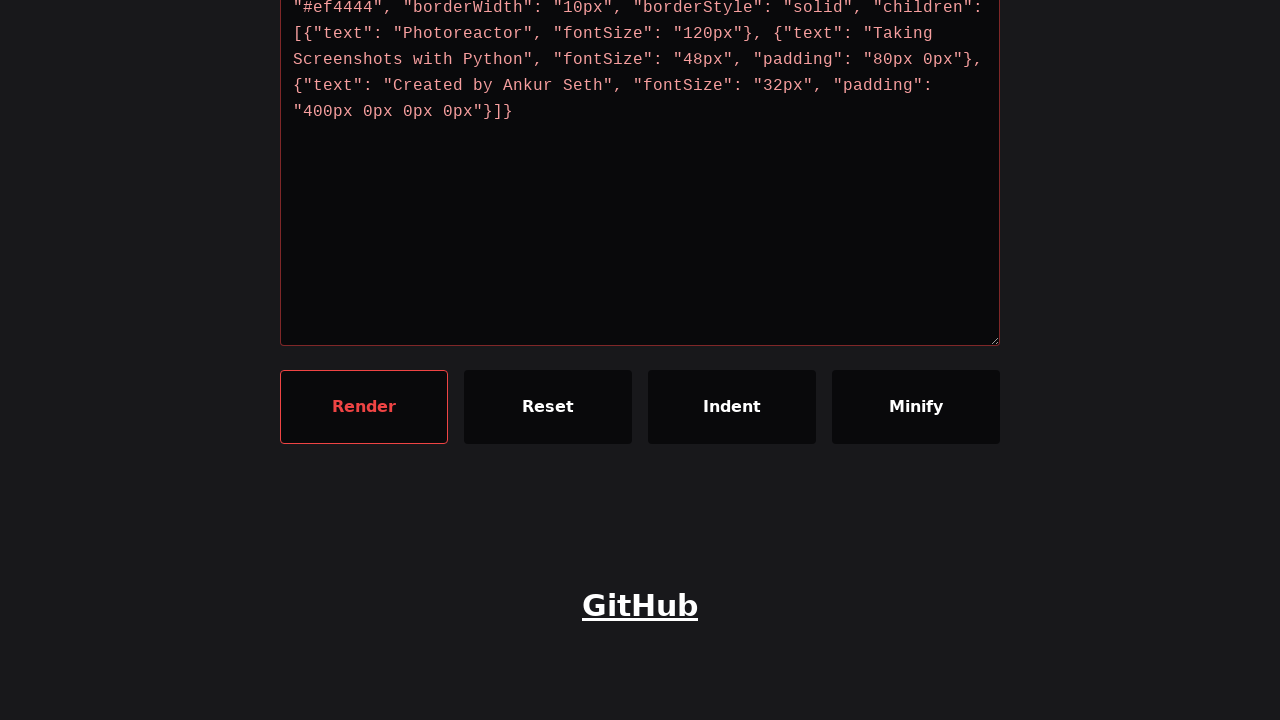

Waited for rendering to complete
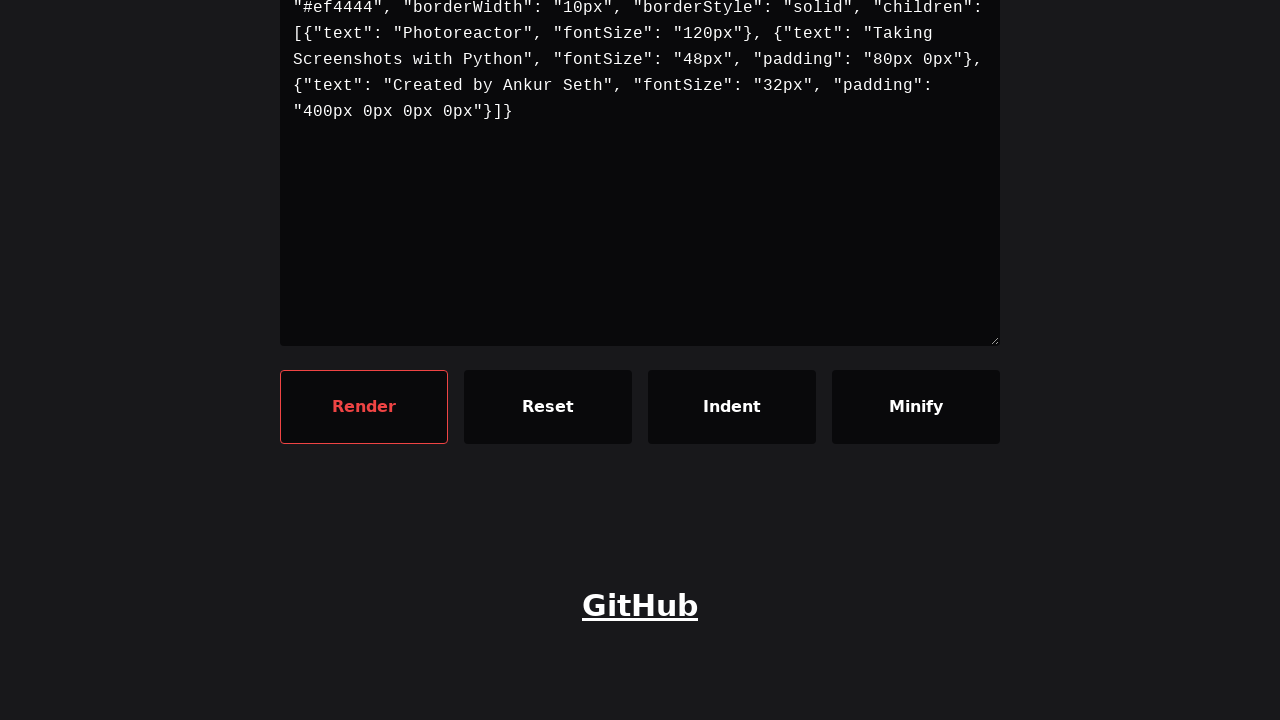

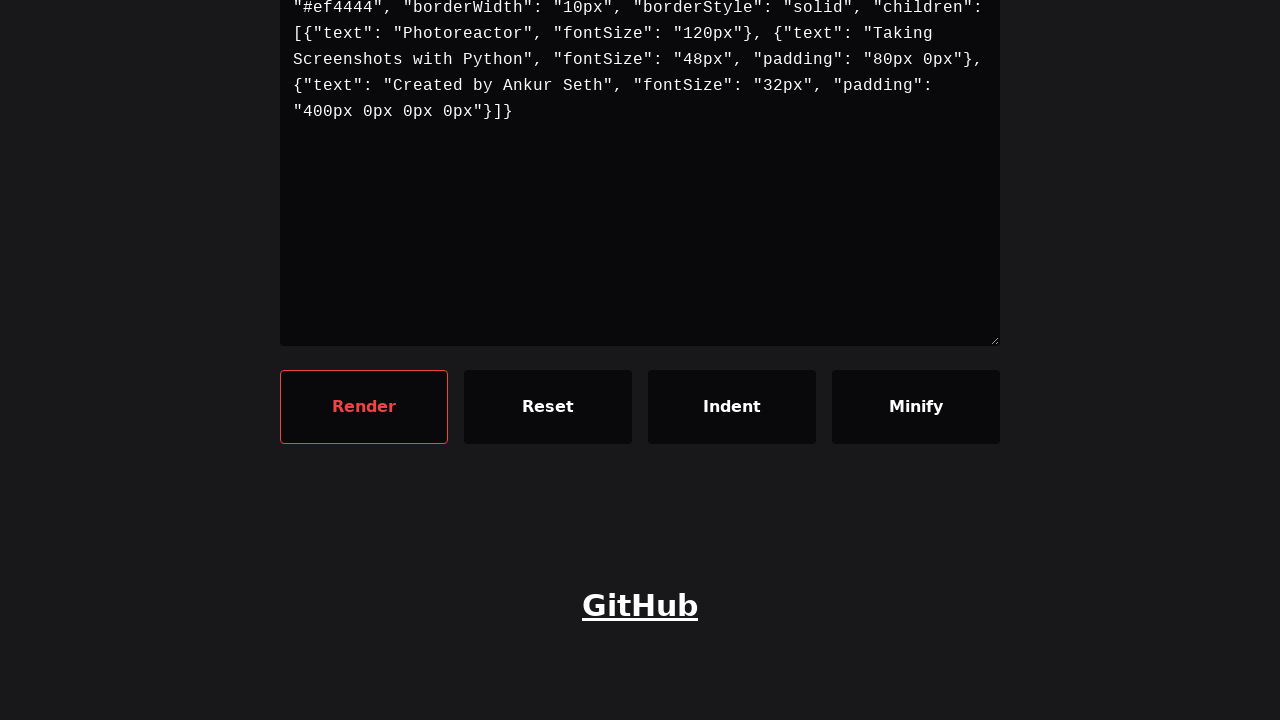